Verifies that the footer elements including contact info and links are visible

Starting URL: https://www.qa-practice.com/

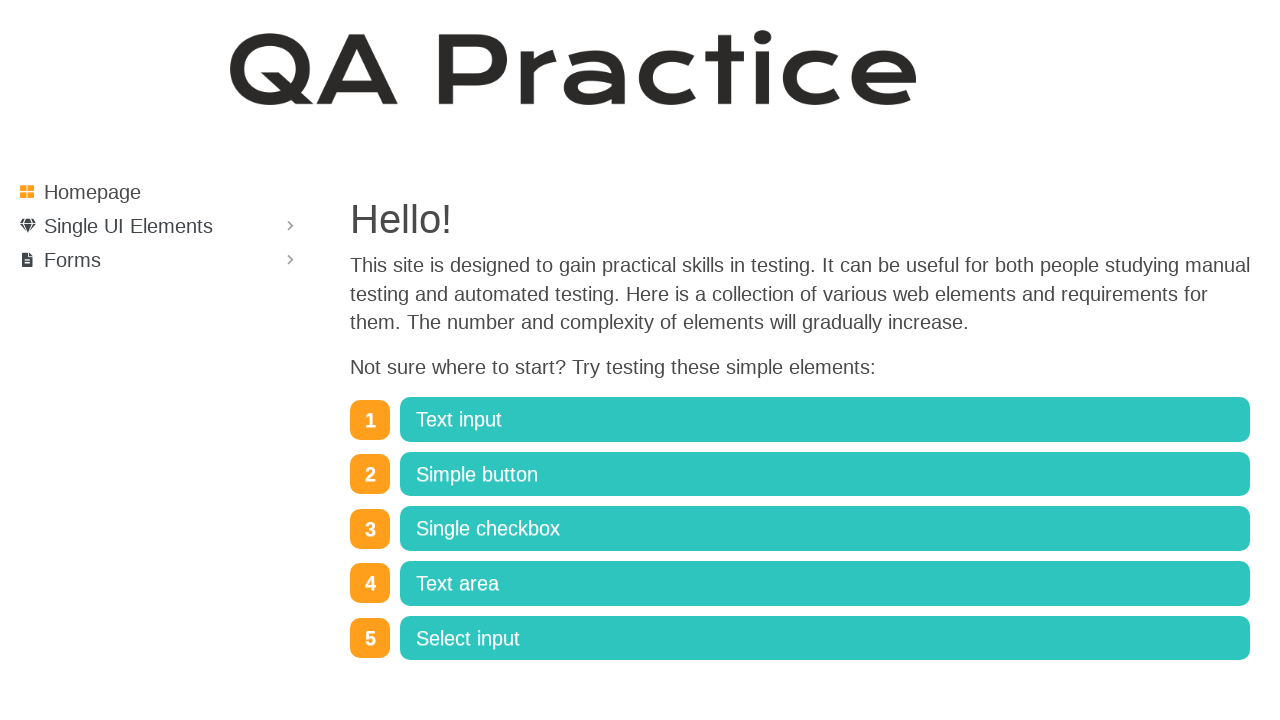

Scrolled to bottom of page to view footer
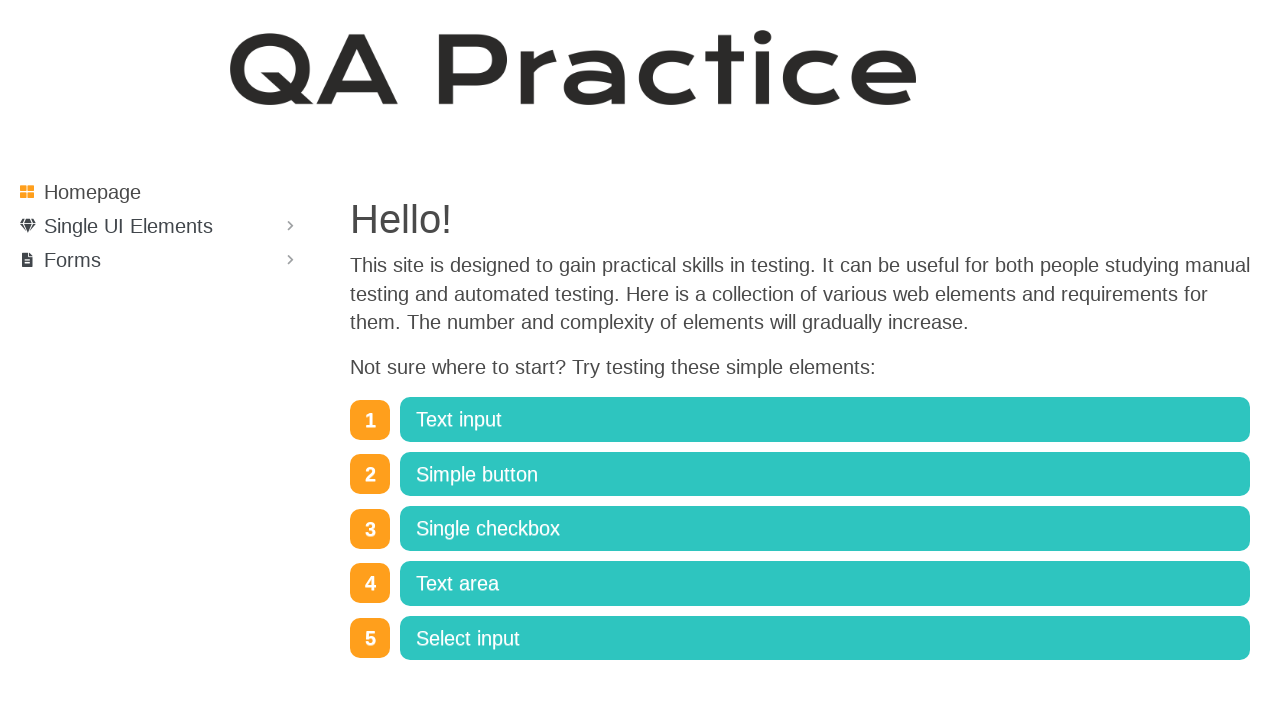

Footer element with class p-3 is present
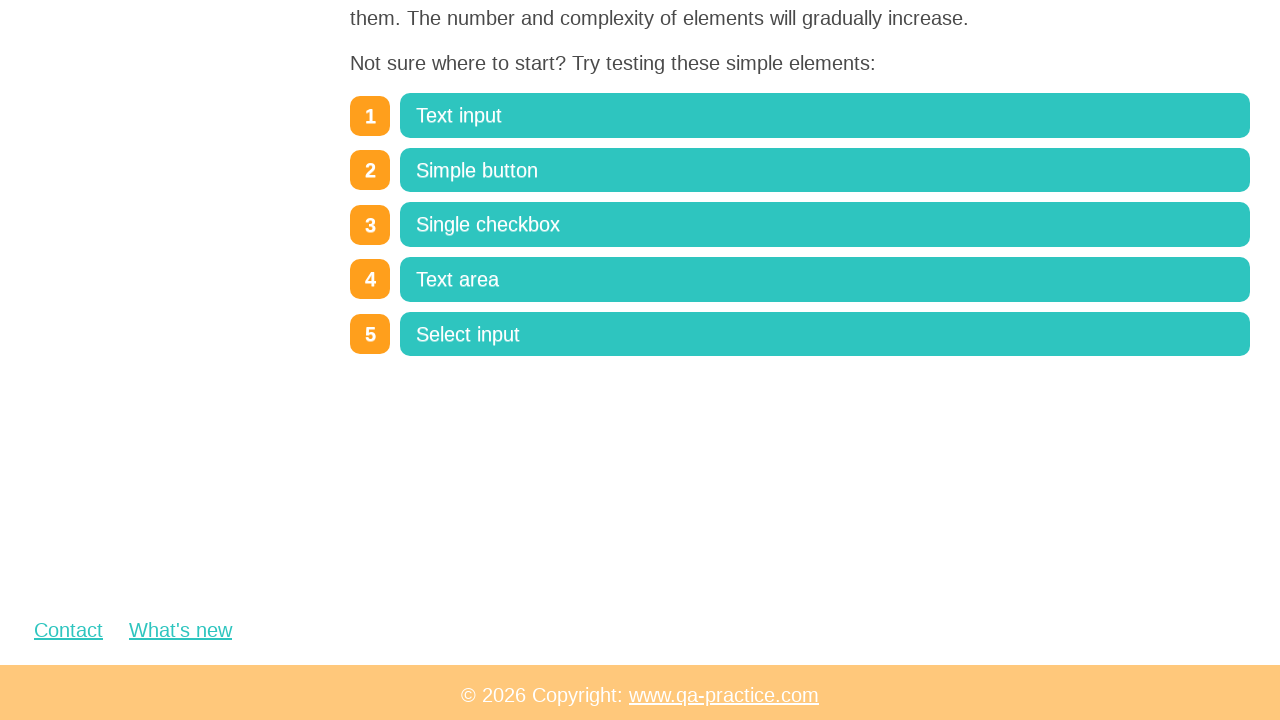

Verified footer element with class p-3 is visible
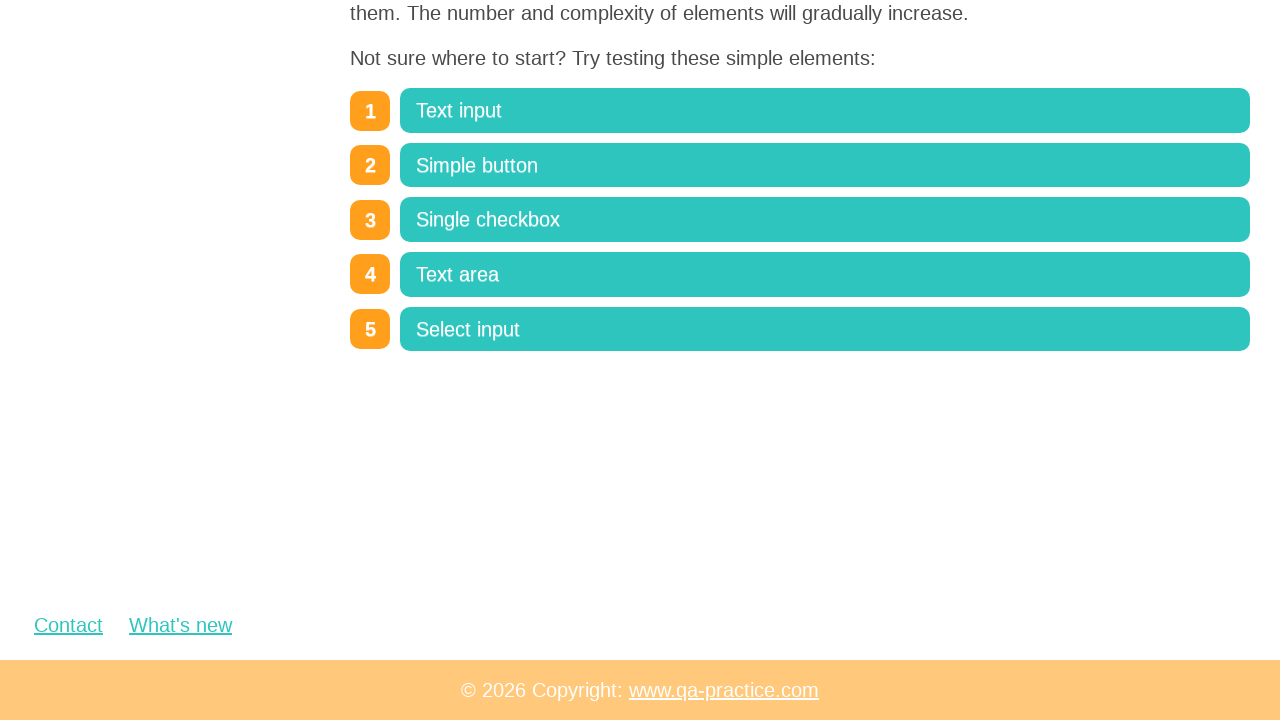

Verified QA Practice link in footer is visible
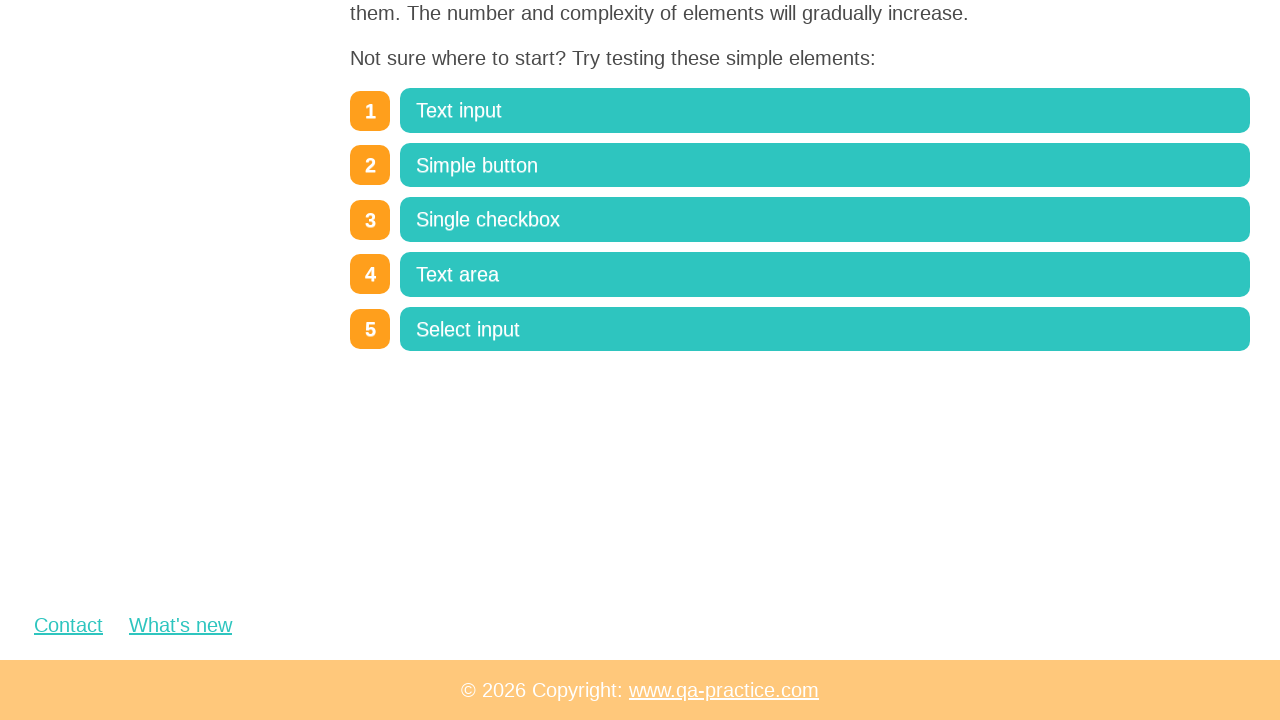

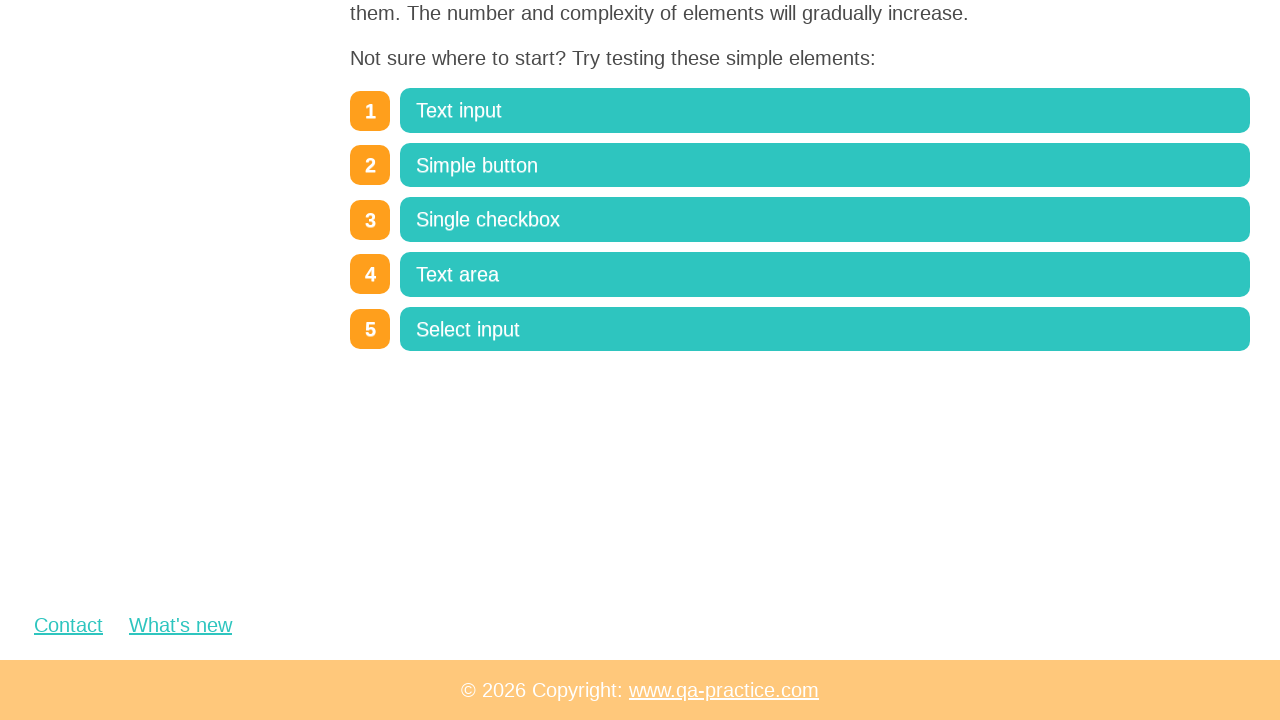